Tests login form error handling by attempting to log in with a randomly generated non-existent username and verifying the error message

Starting URL: https://demoqa.com/login

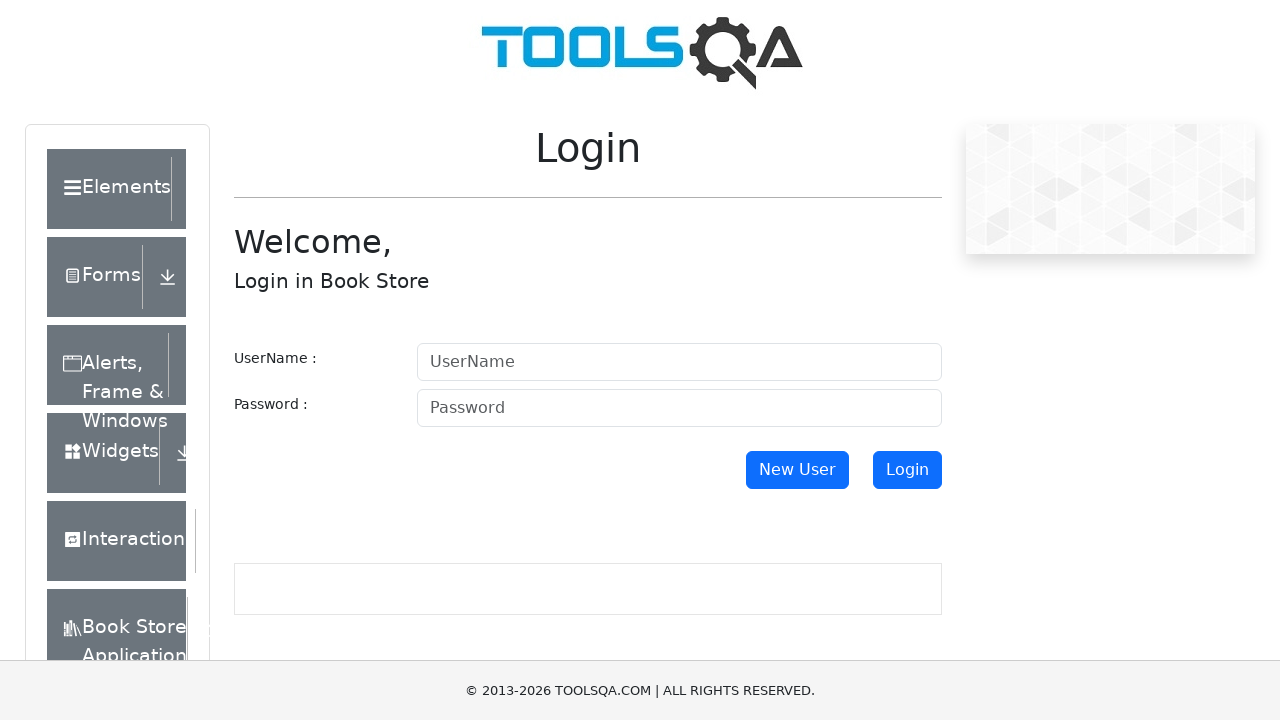

Filled username field with random non-existent username 'randomUser384X2a' on #userName
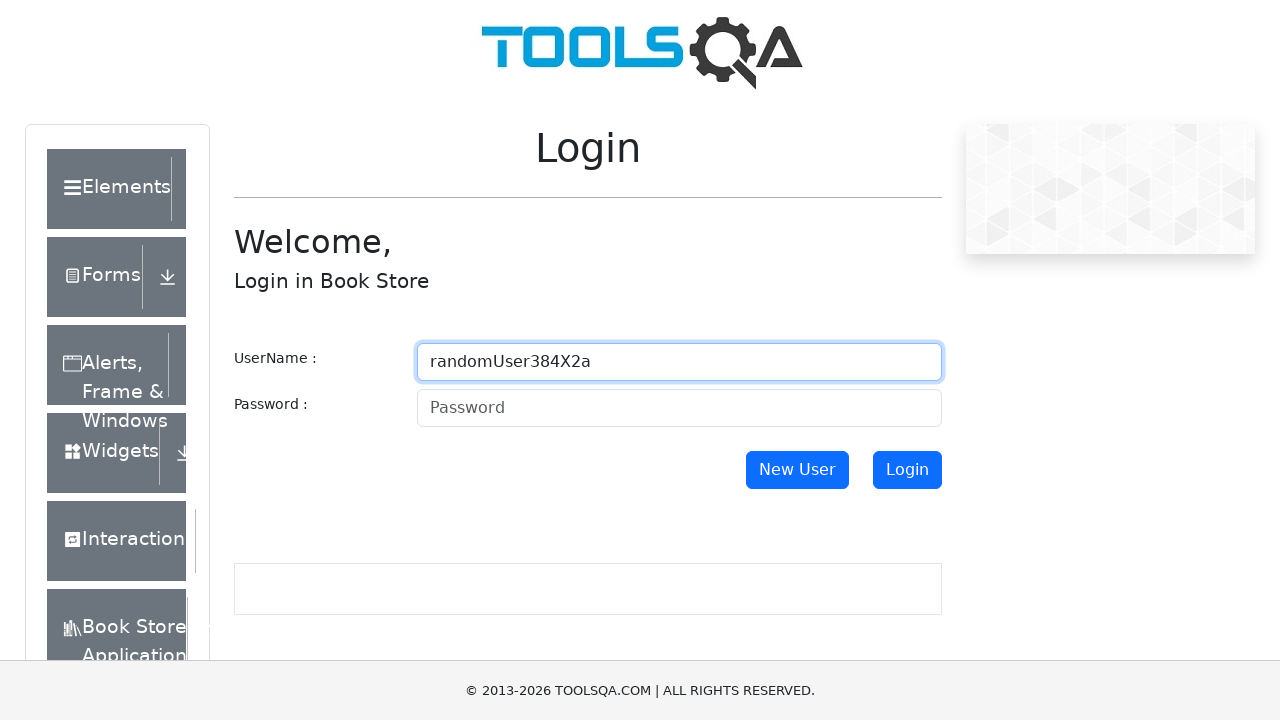

Filled password field with test password on #password
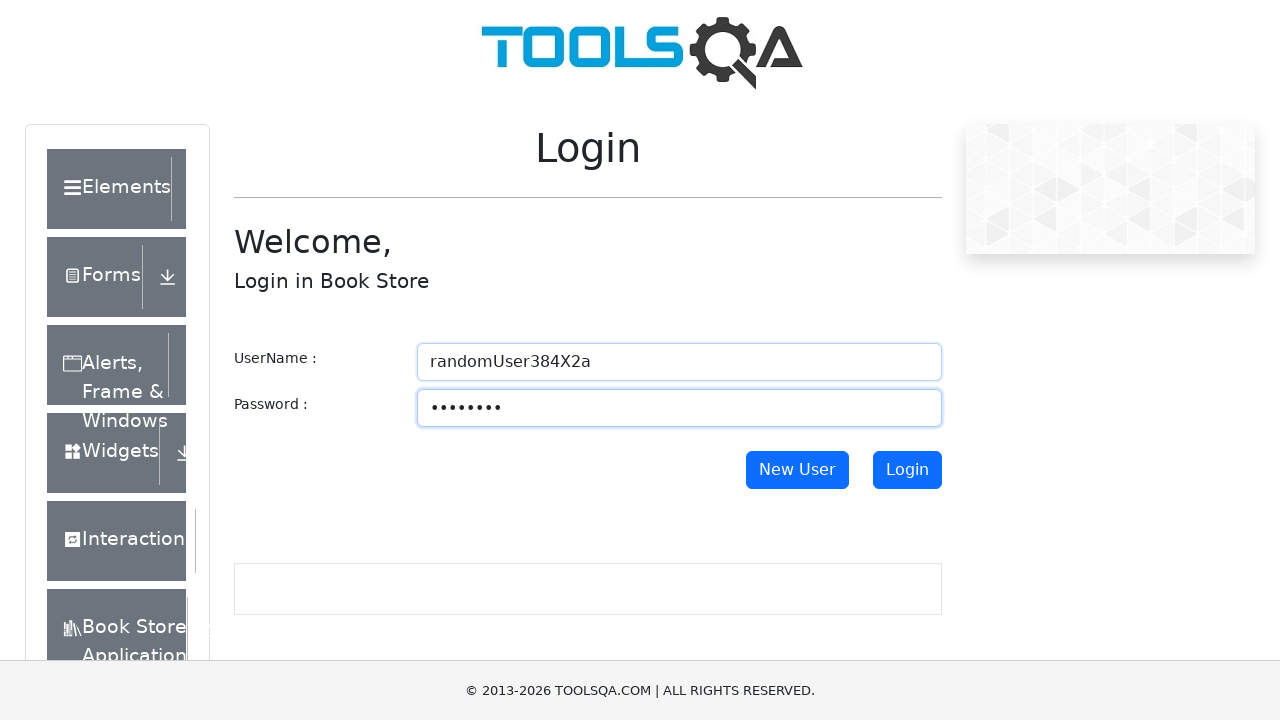

Scrolled to bottom of page to ensure login button is visible
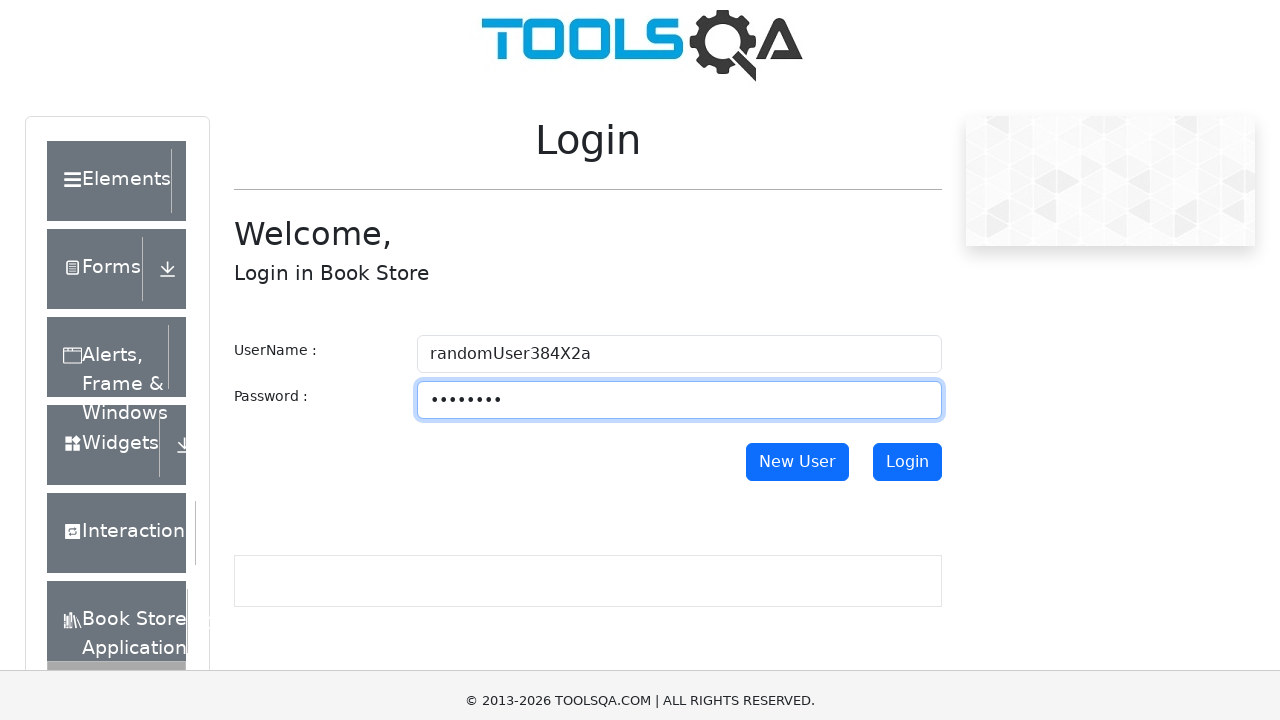

Clicked login button to attempt authentication at (907, 132) on #login
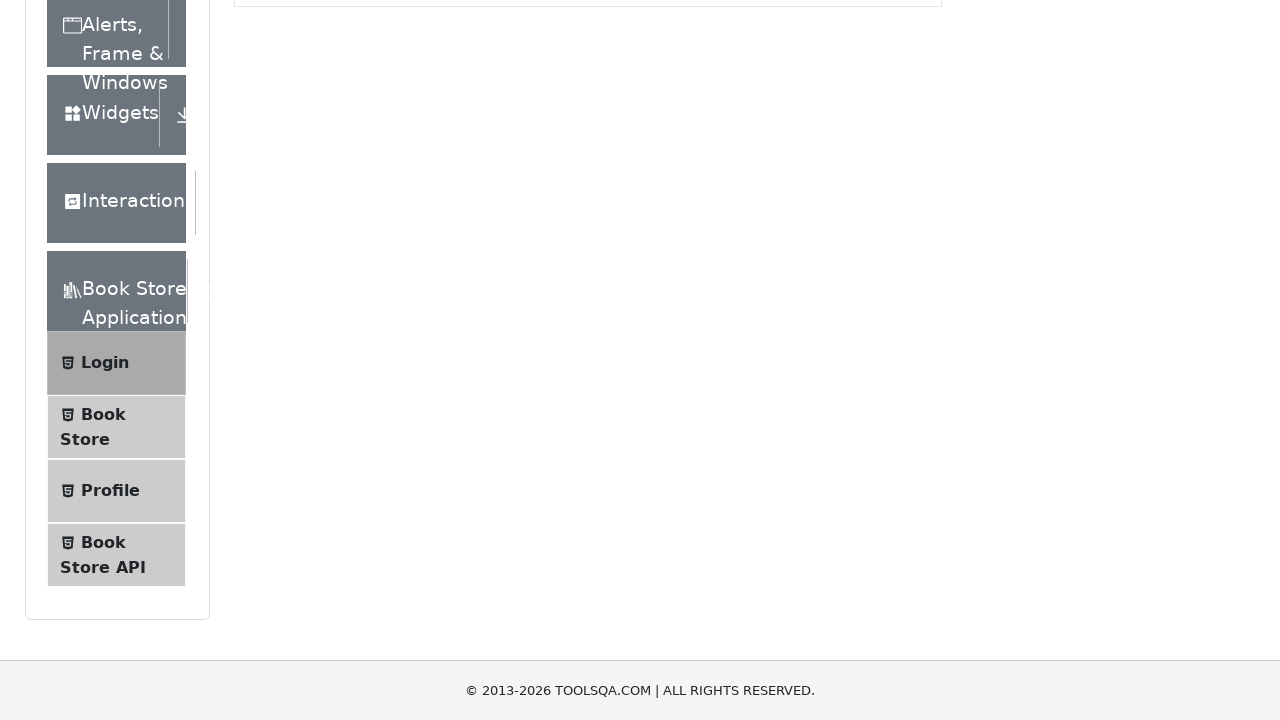

Waited for and verified error message appeared indicating invalid user
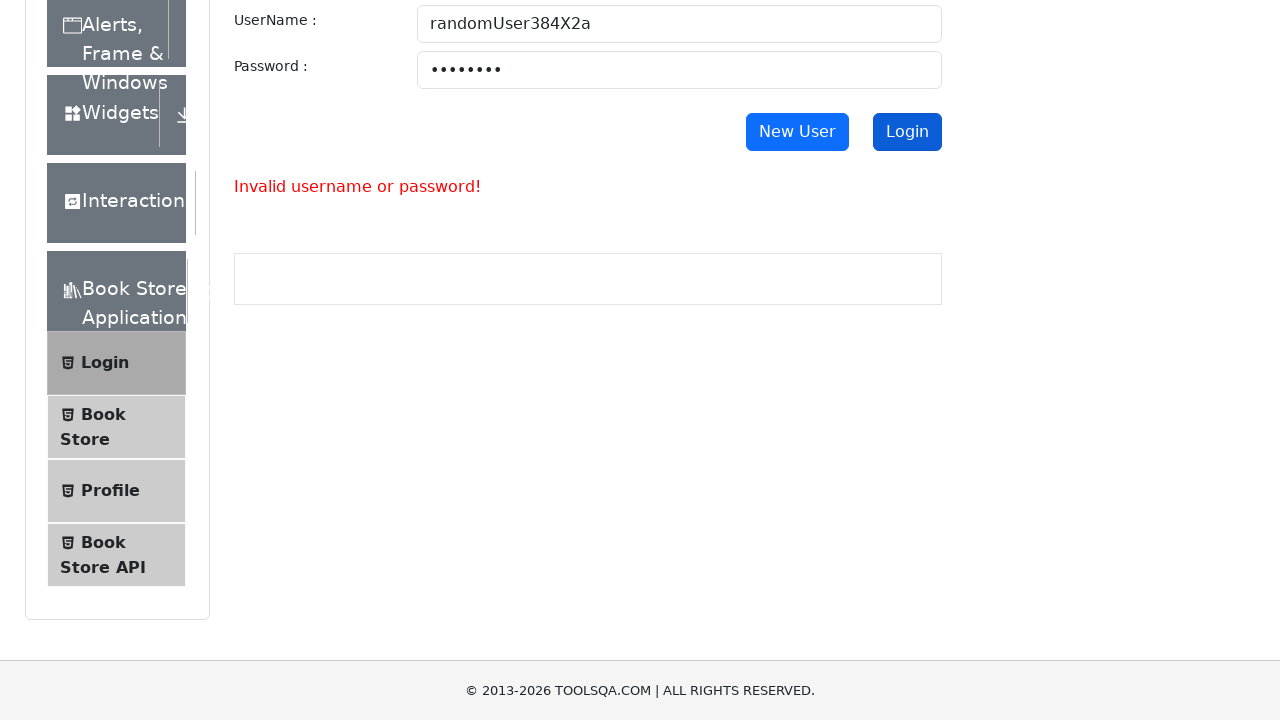

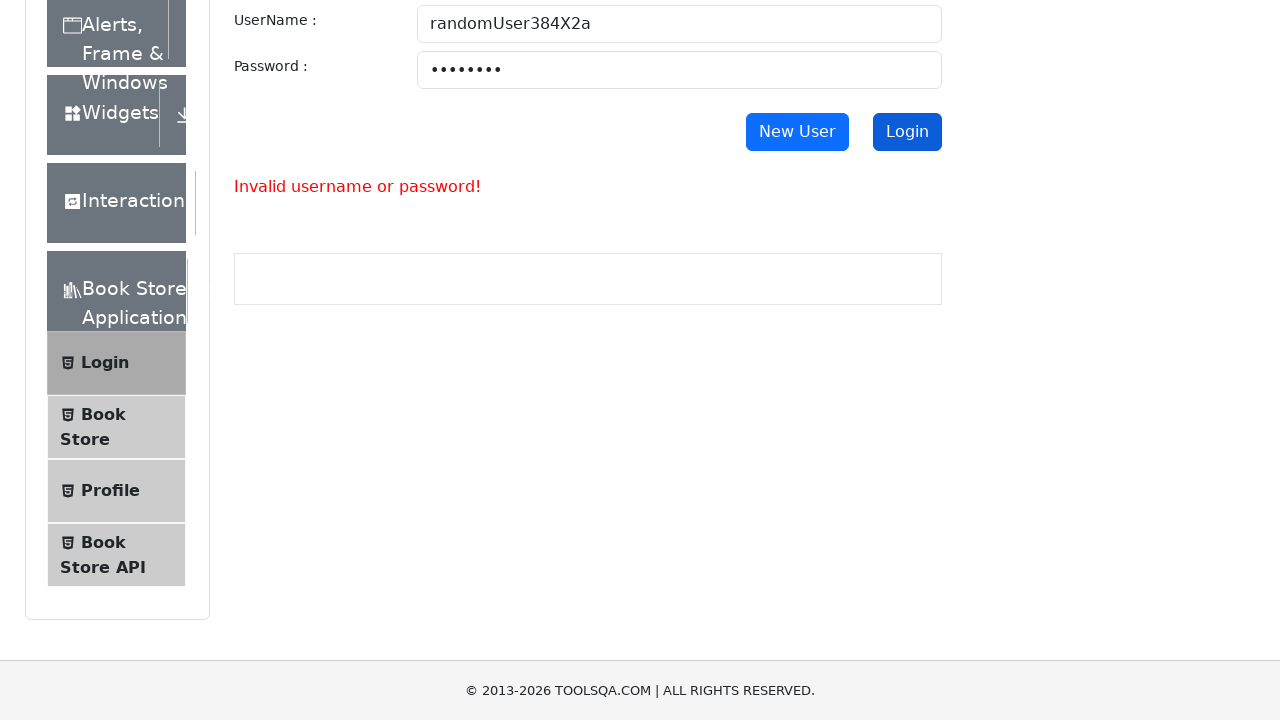